Tests drag-and-drop functionality by dragging an element and dropping it onto a target area within an iframe

Starting URL: https://jqueryui.com/droppable/

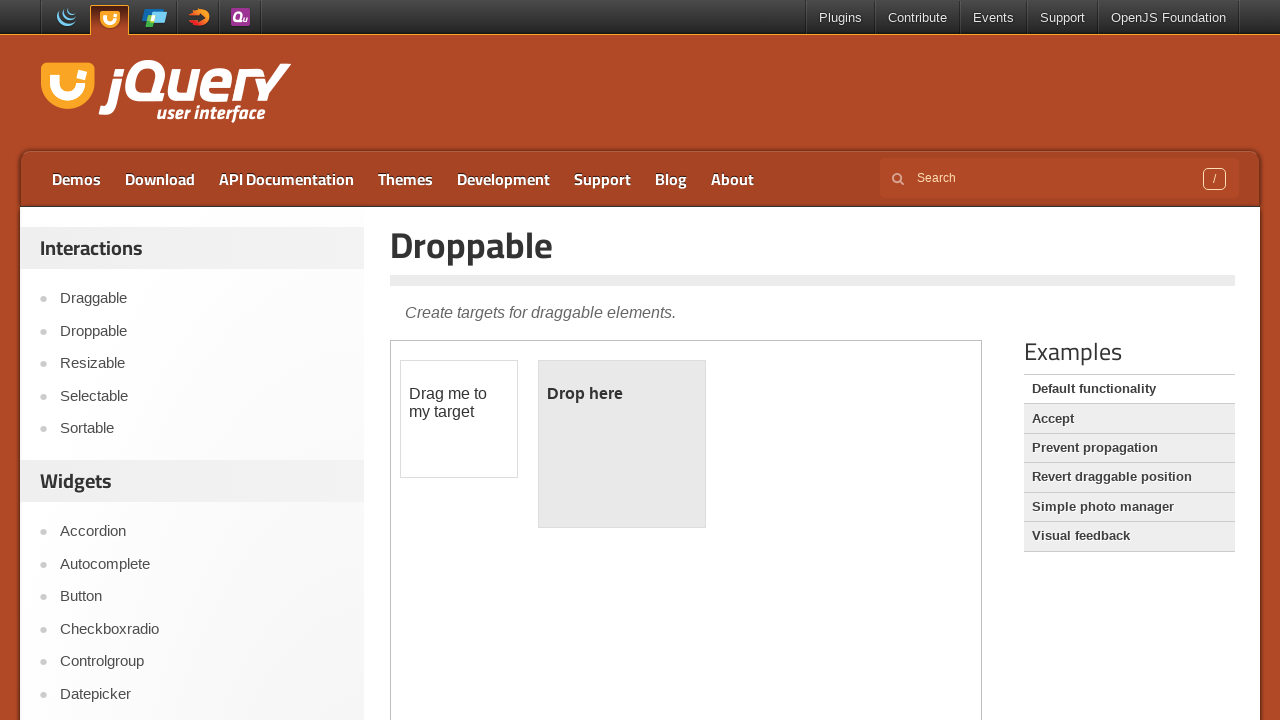

Located the iframe containing drag-and-drop demo
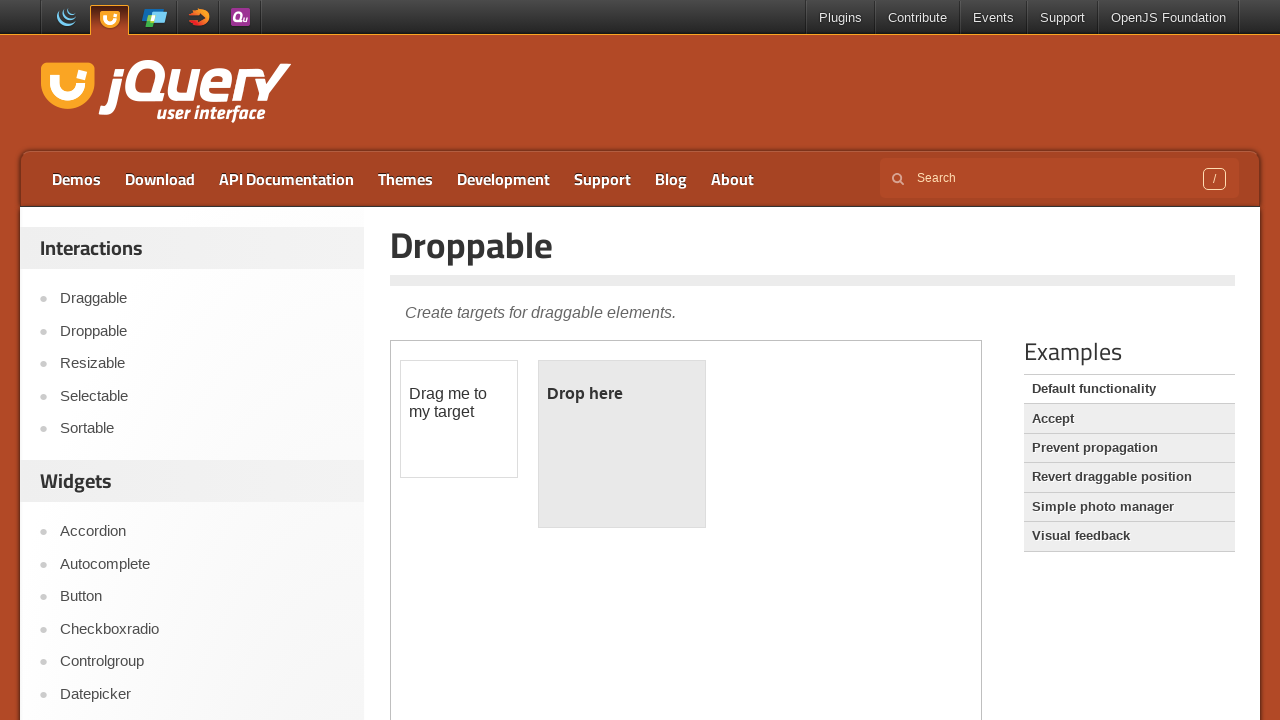

Located the draggable element
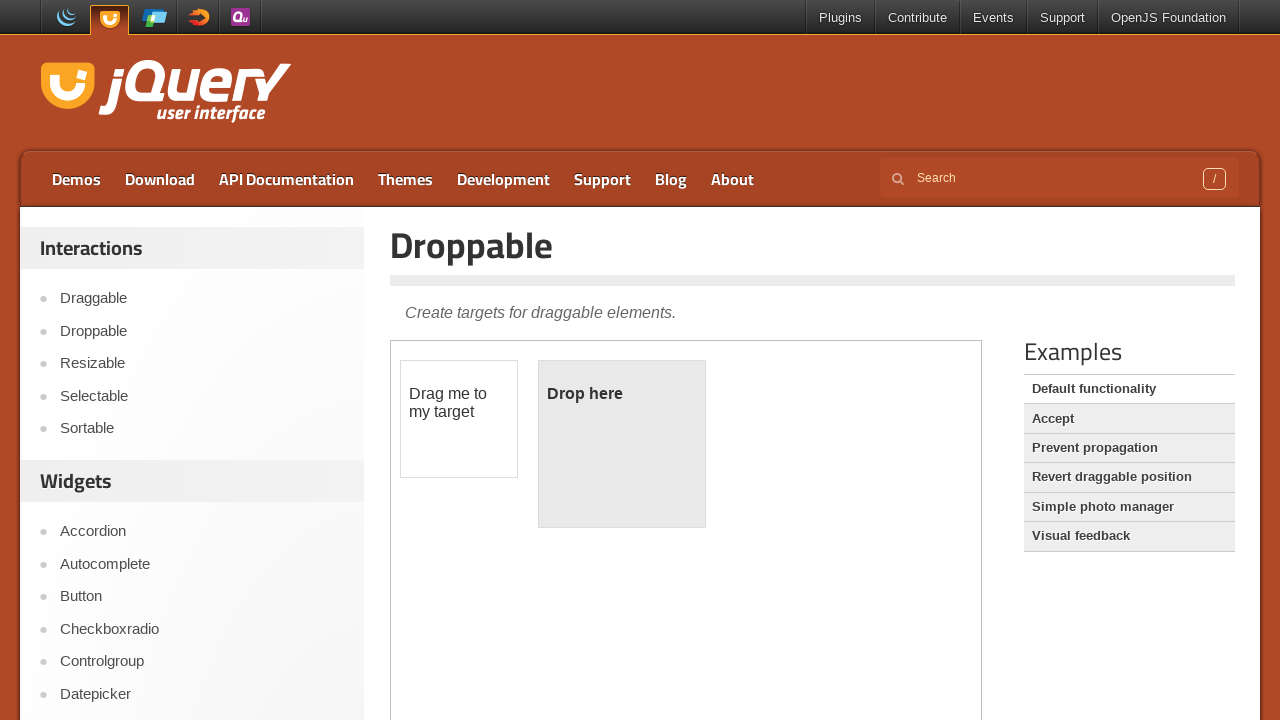

Located the droppable target area
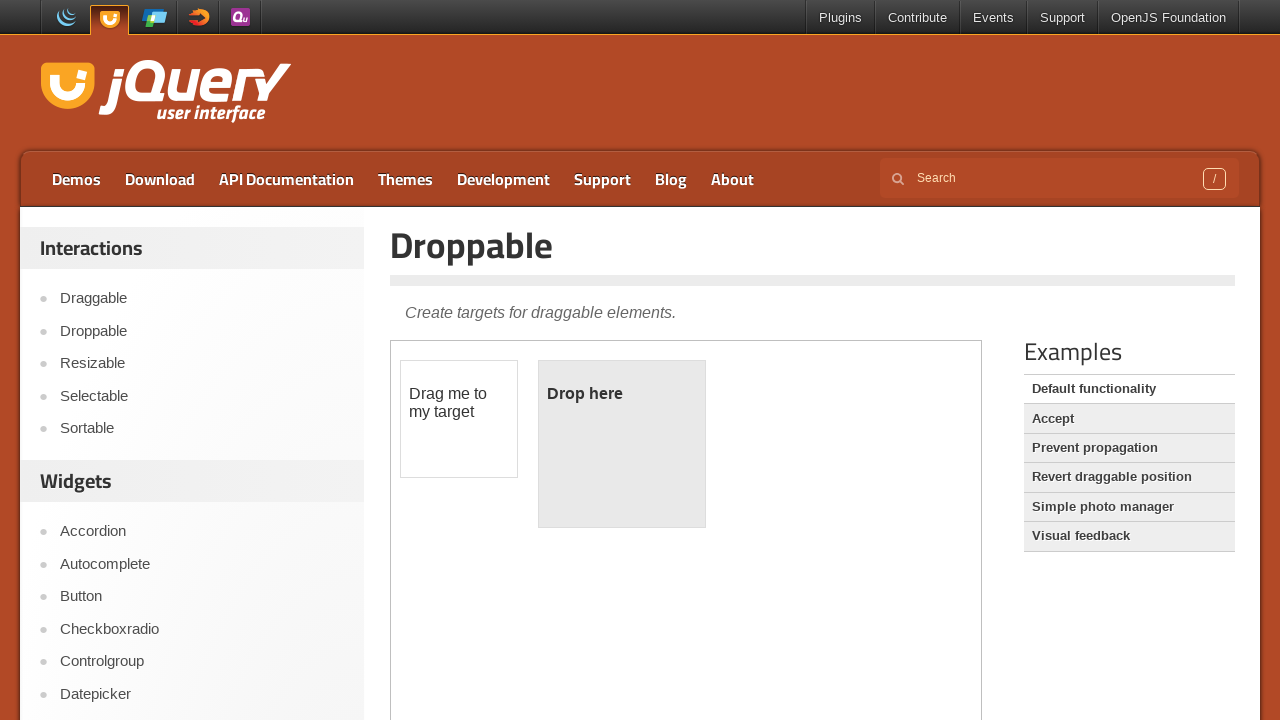

Dragged element to drop target and completed drag-and-drop operation at (622, 444)
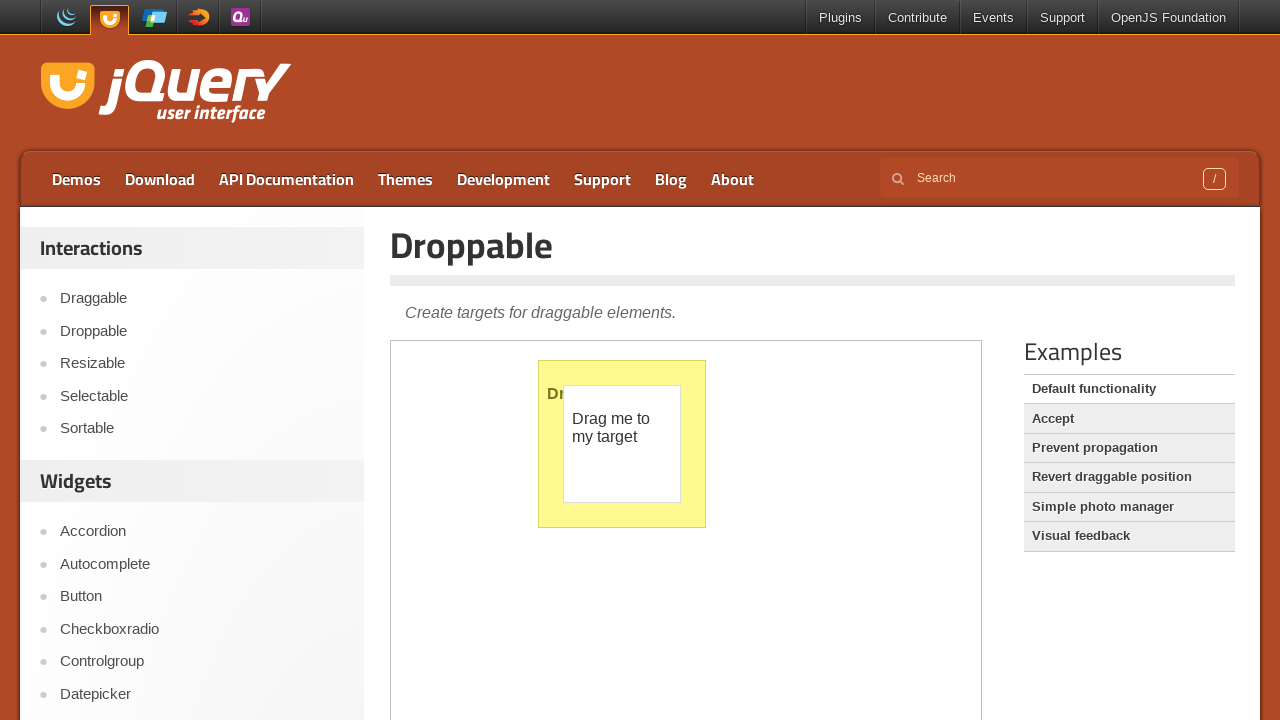

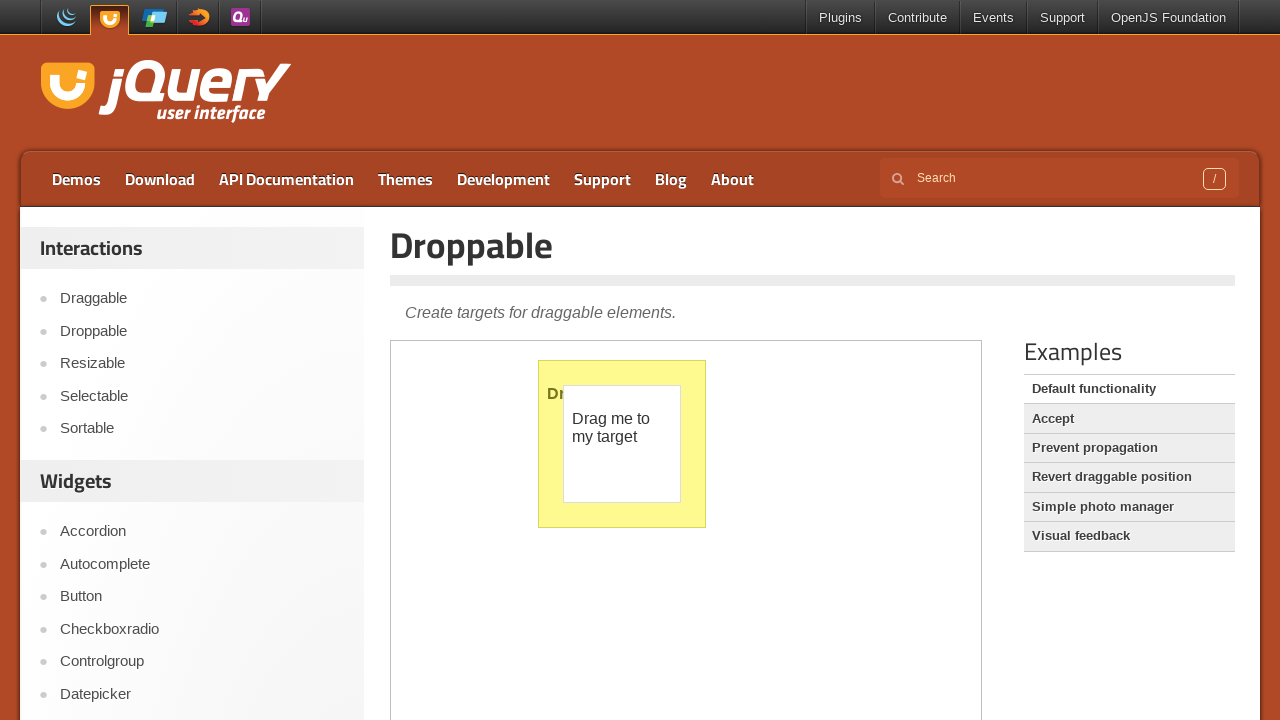